Navigates to NSE India holidays page and extracts the holiday list table by waiting for and locating the holiday table element

Starting URL: https://www.nseindia.com/resources/exchange-communication-holidays#href-0

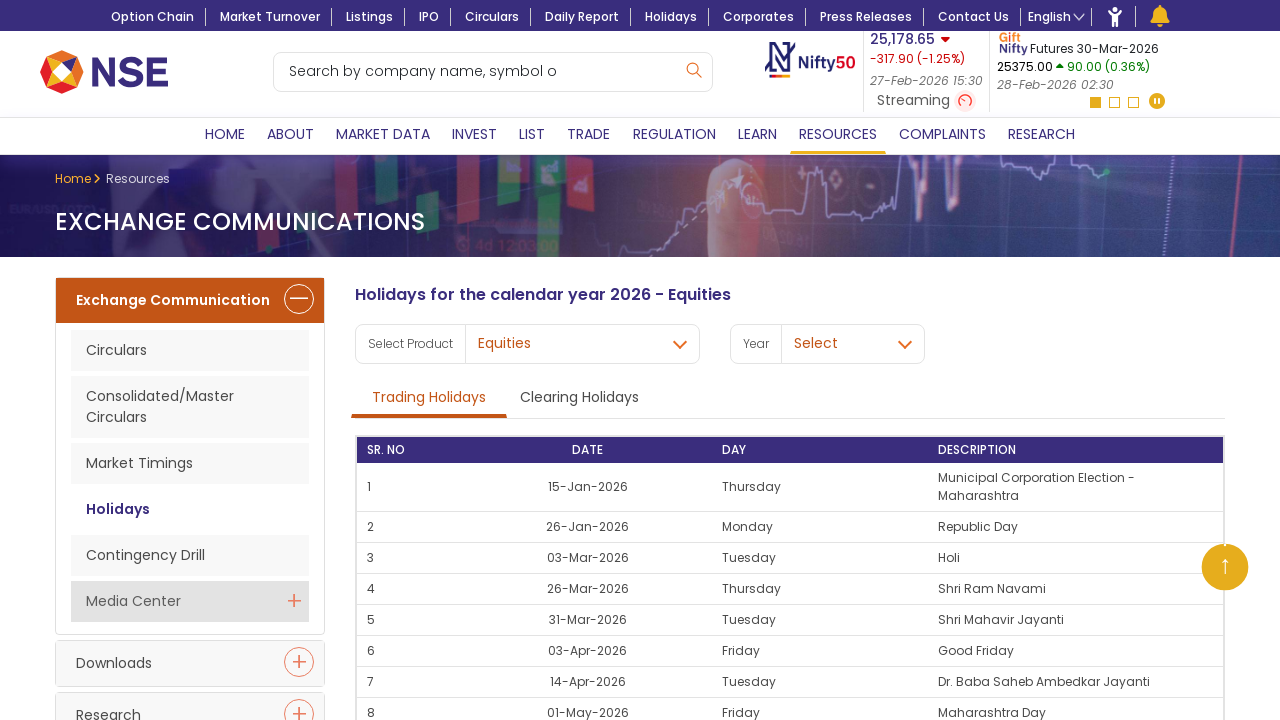

Waited for holiday table body to load (30s timeout)
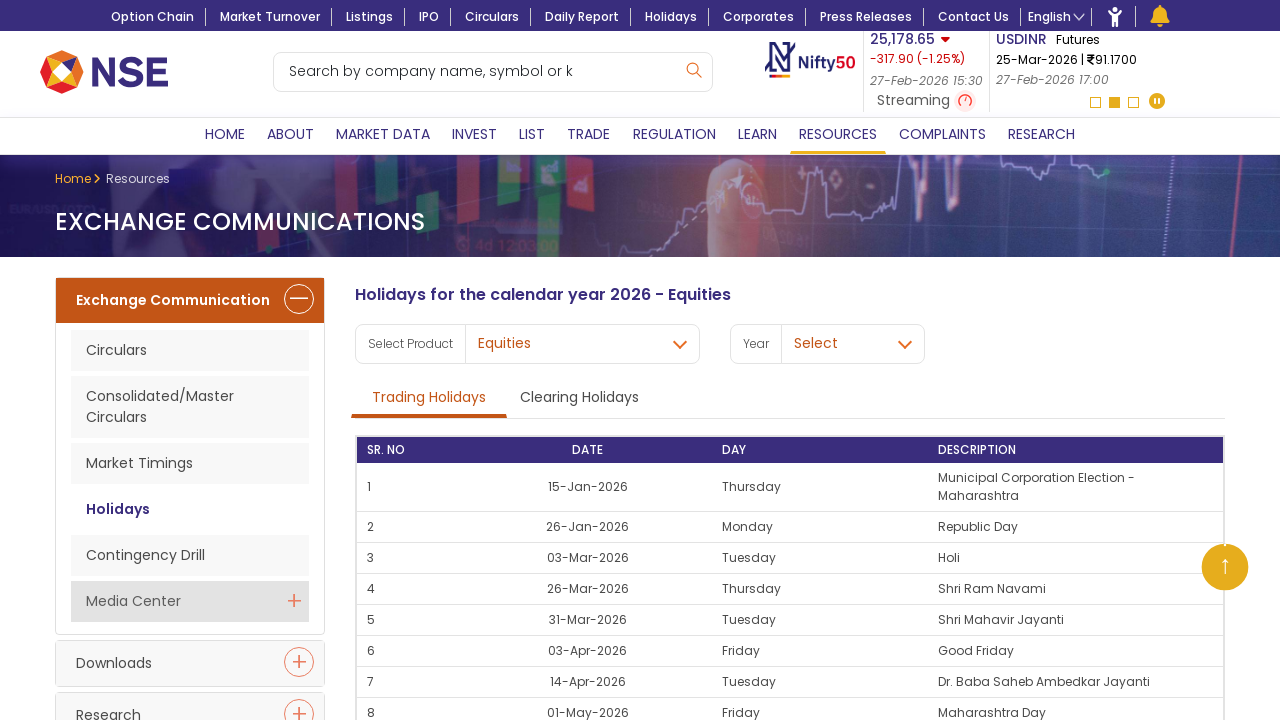

Verified holiday table rows are present
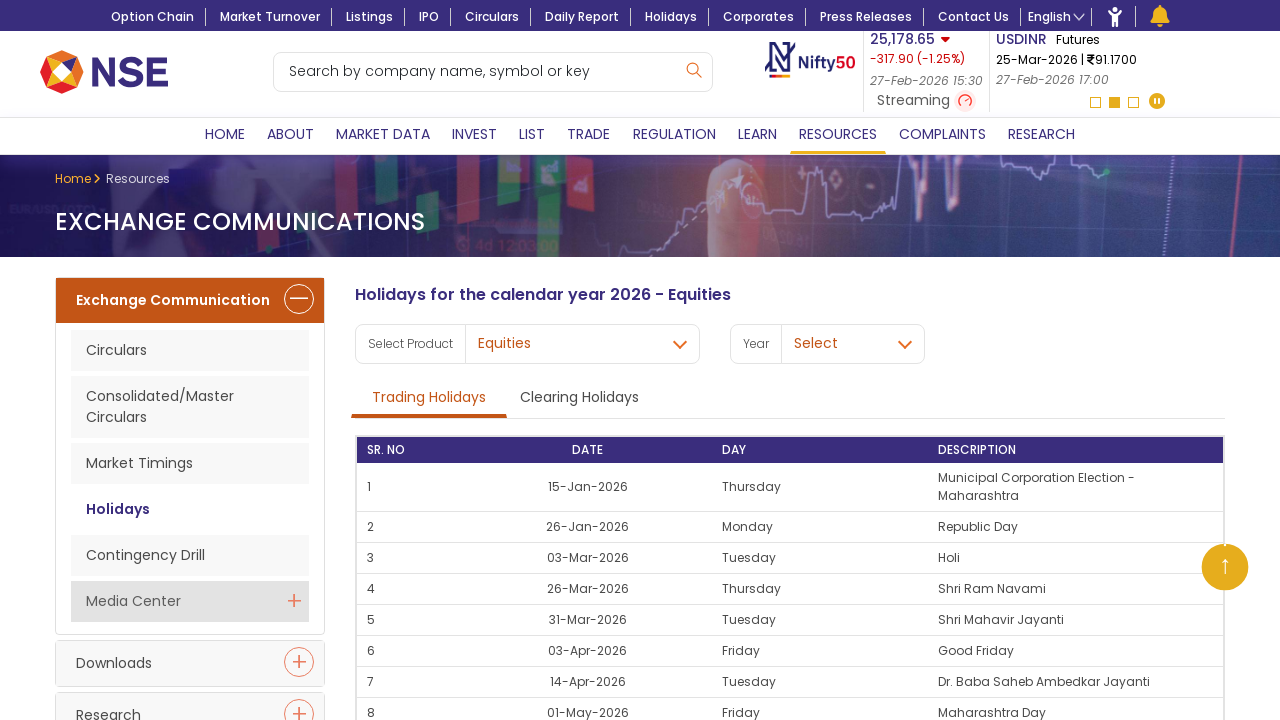

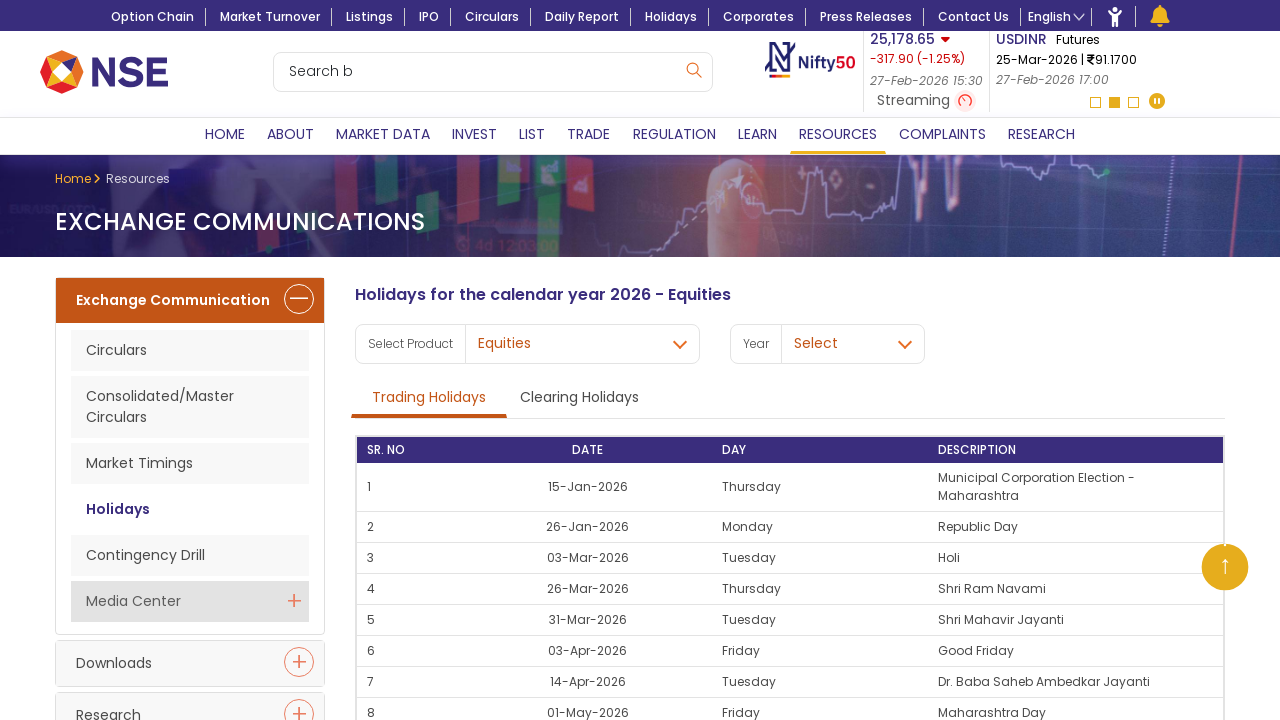